Tests radio button functionality by clicking the Yes radio button and verifying its selection state

Starting URL: https://demoqa.com/radio-button

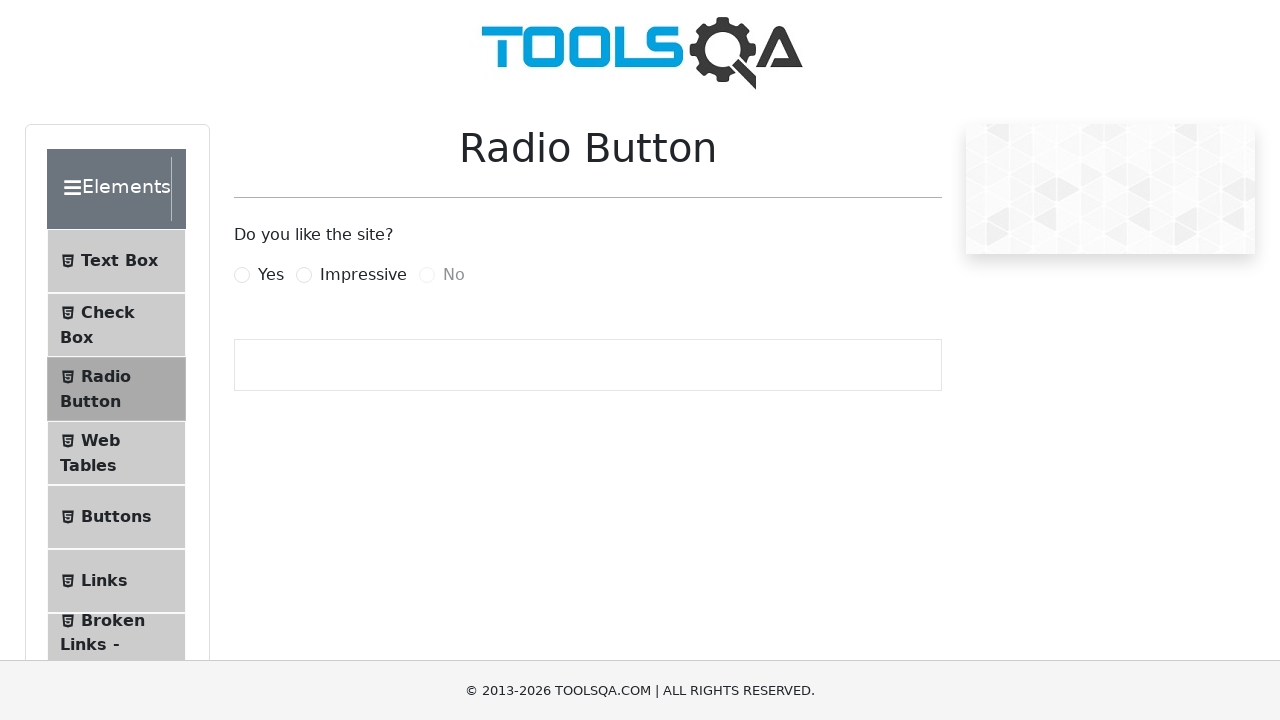

Clicked the Yes radio button at (271, 275) on label:has-text('Yes')
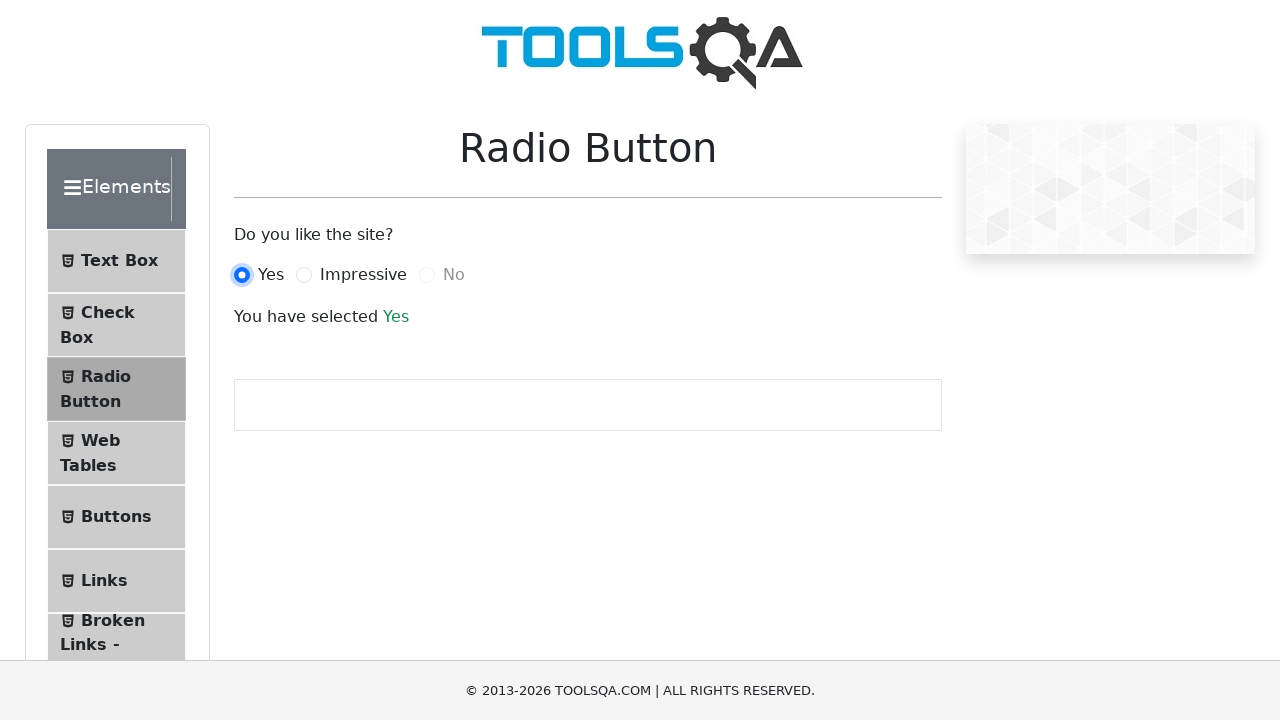

Verified that the Yes radio button is selected
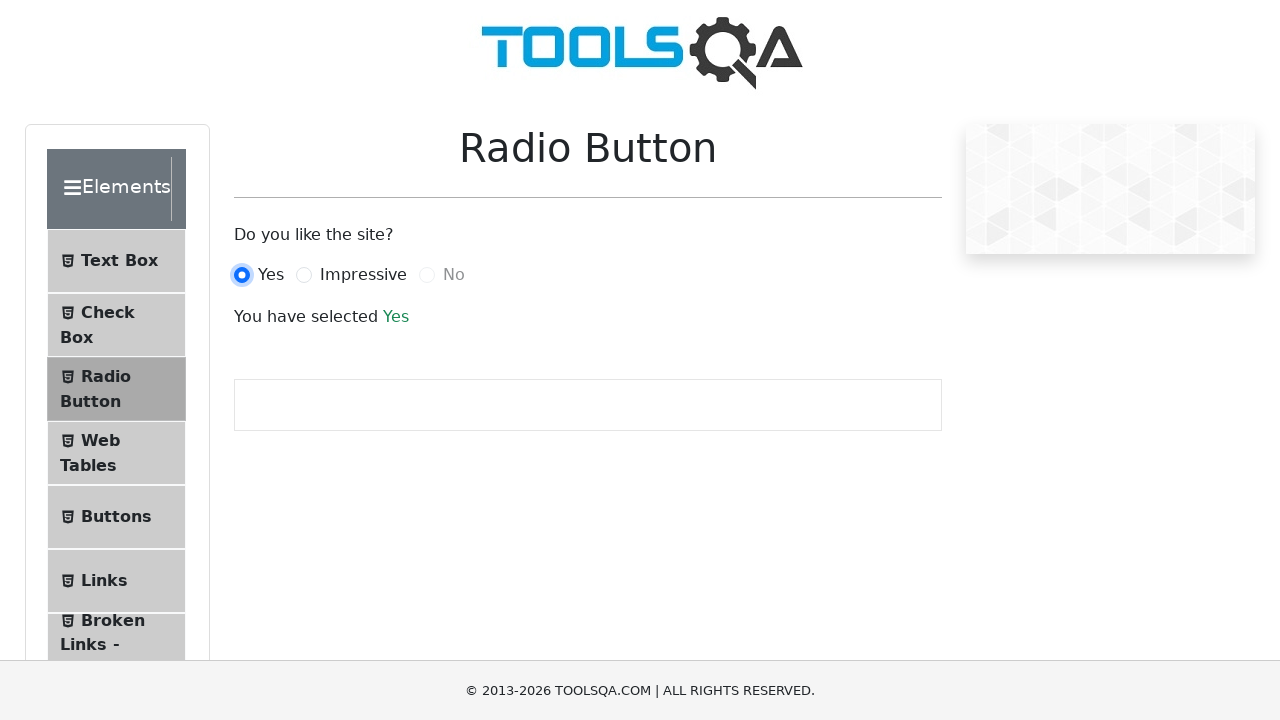

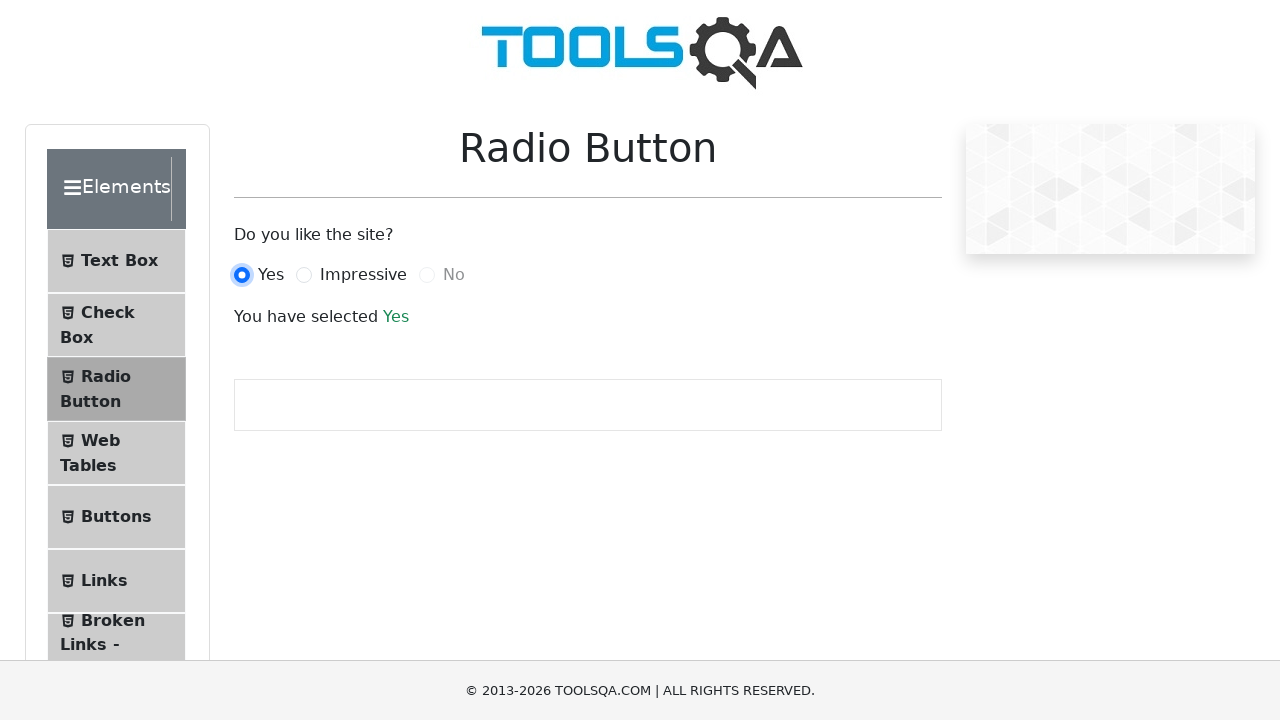